Tests sorting the Email column in ascending order by clicking the column header

Starting URL: http://the-internet.herokuapp.com/tables

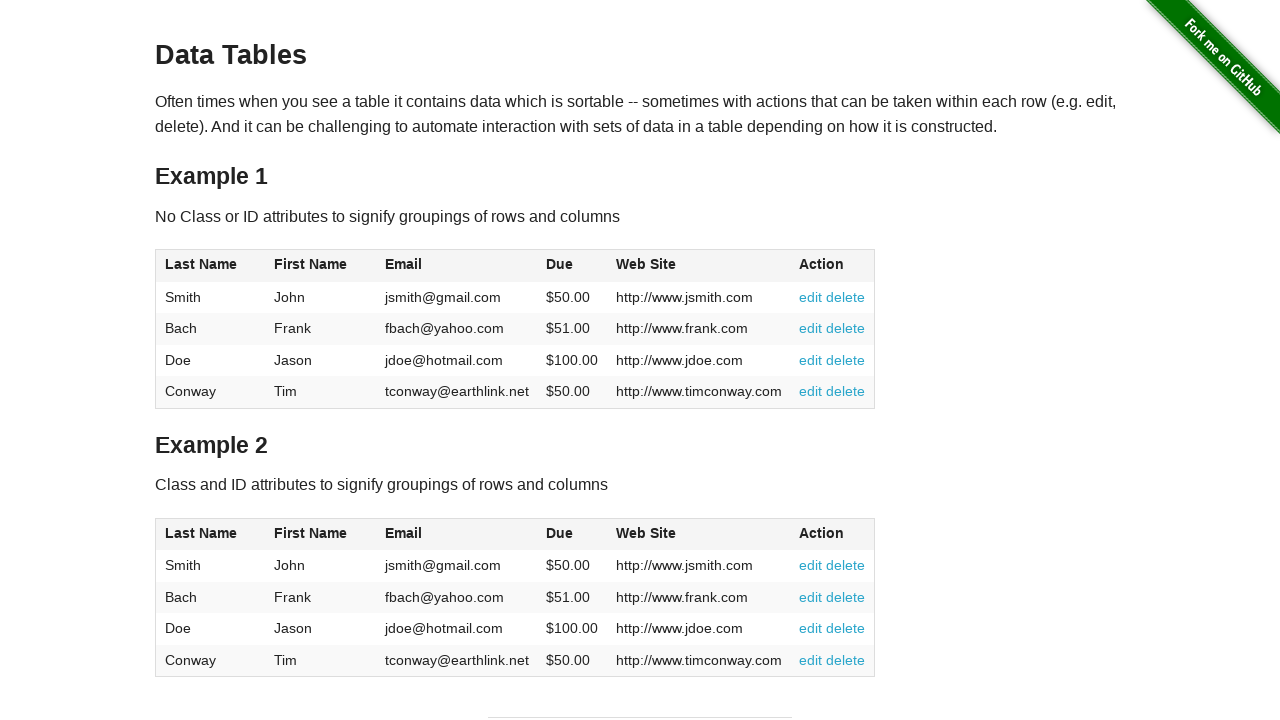

Clicked Email column header to sort in ascending order at (457, 266) on #table1 thead tr th:nth-of-type(3)
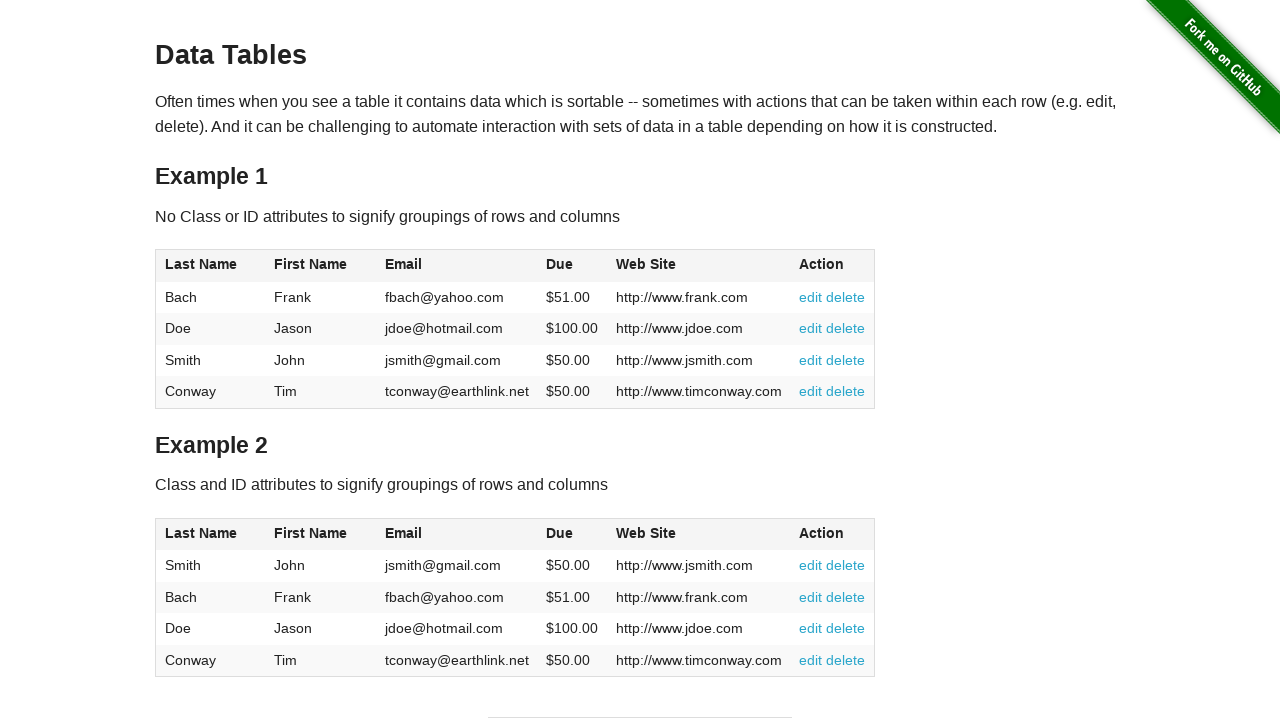

Email column in table body loaded after sorting
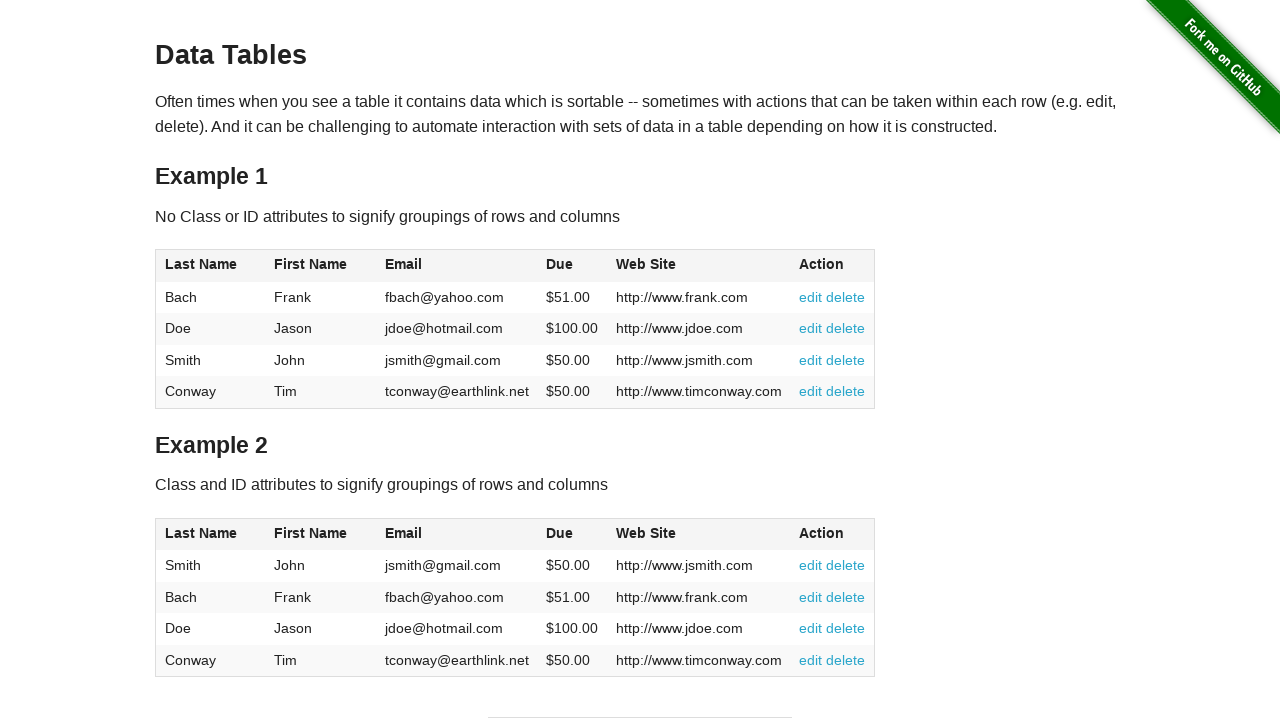

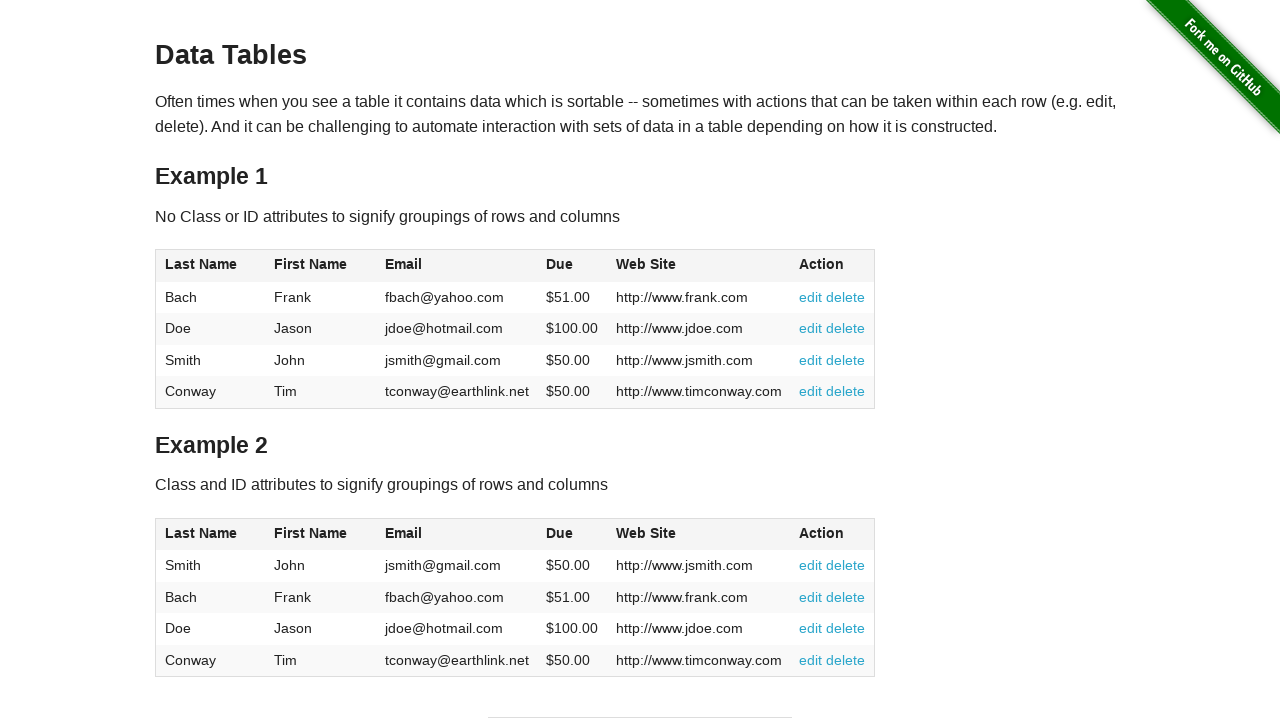